Opens a JavaScript alert dialog by clicking a button and then accepts the alert

Starting URL: https://demoqa.com/alerts

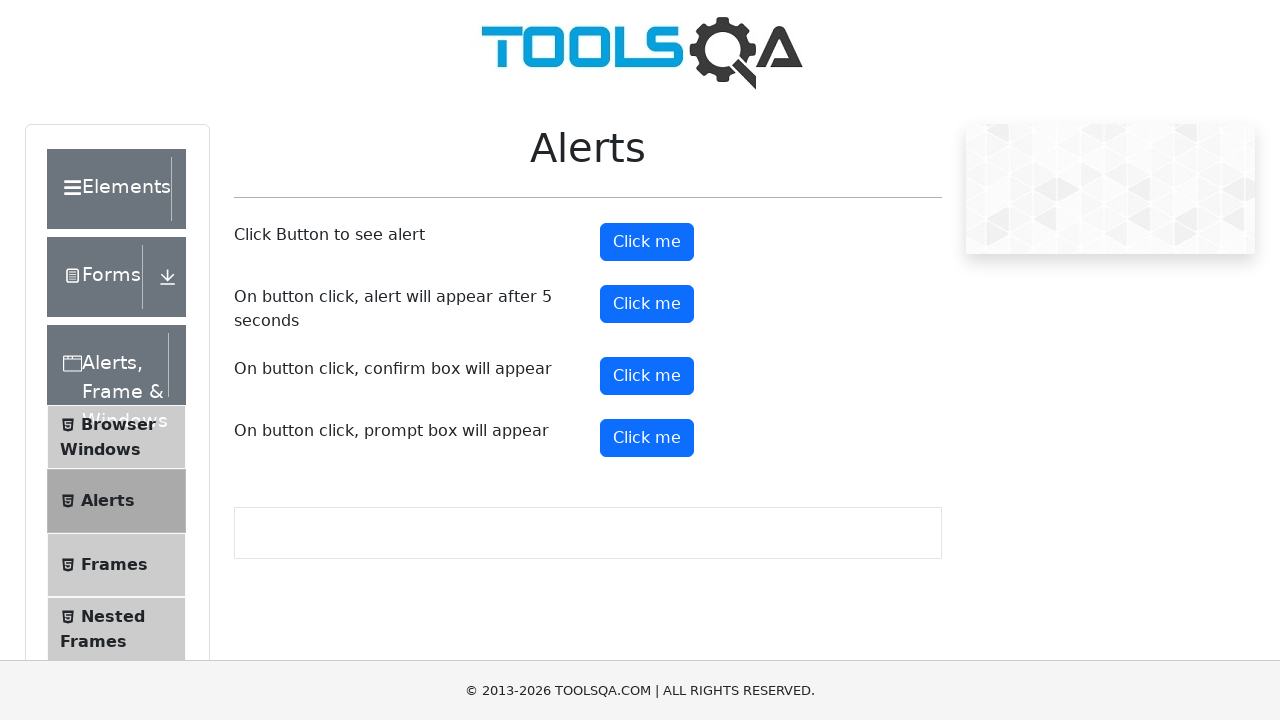

Clicked button to trigger JavaScript alert dialog at (647, 242) on #alertButton
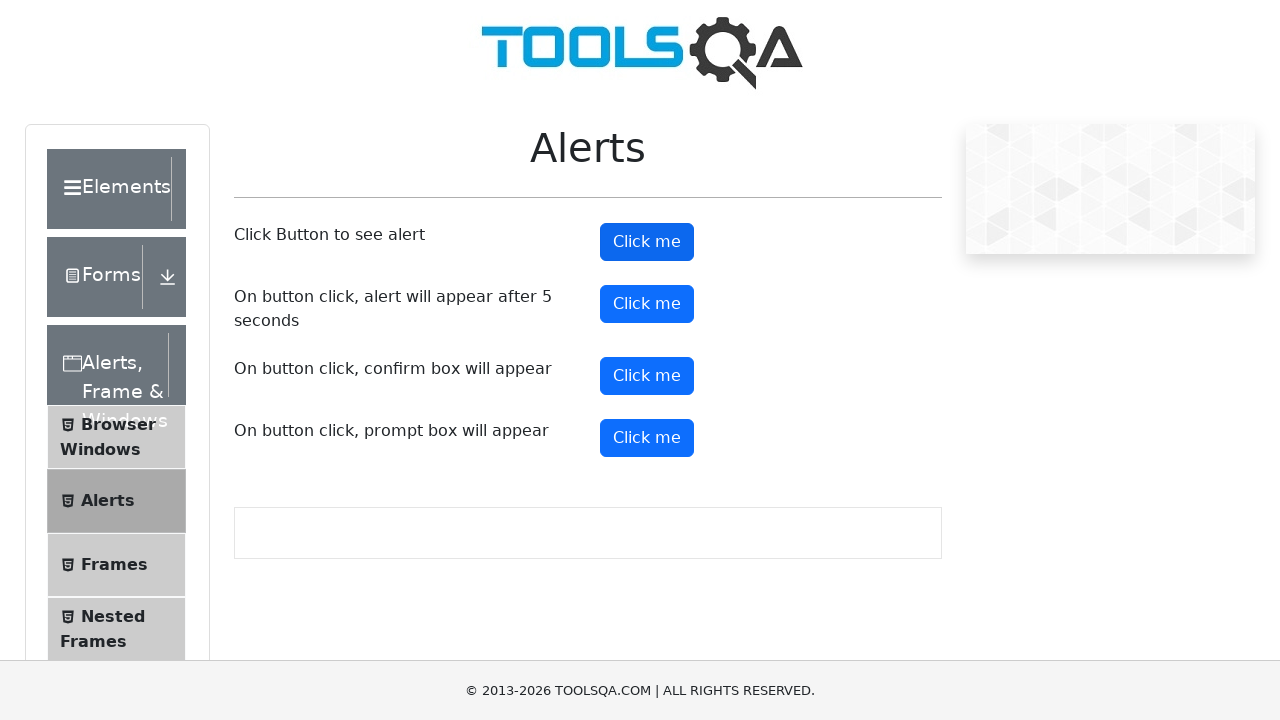

Set up dialog handler to accept the alert
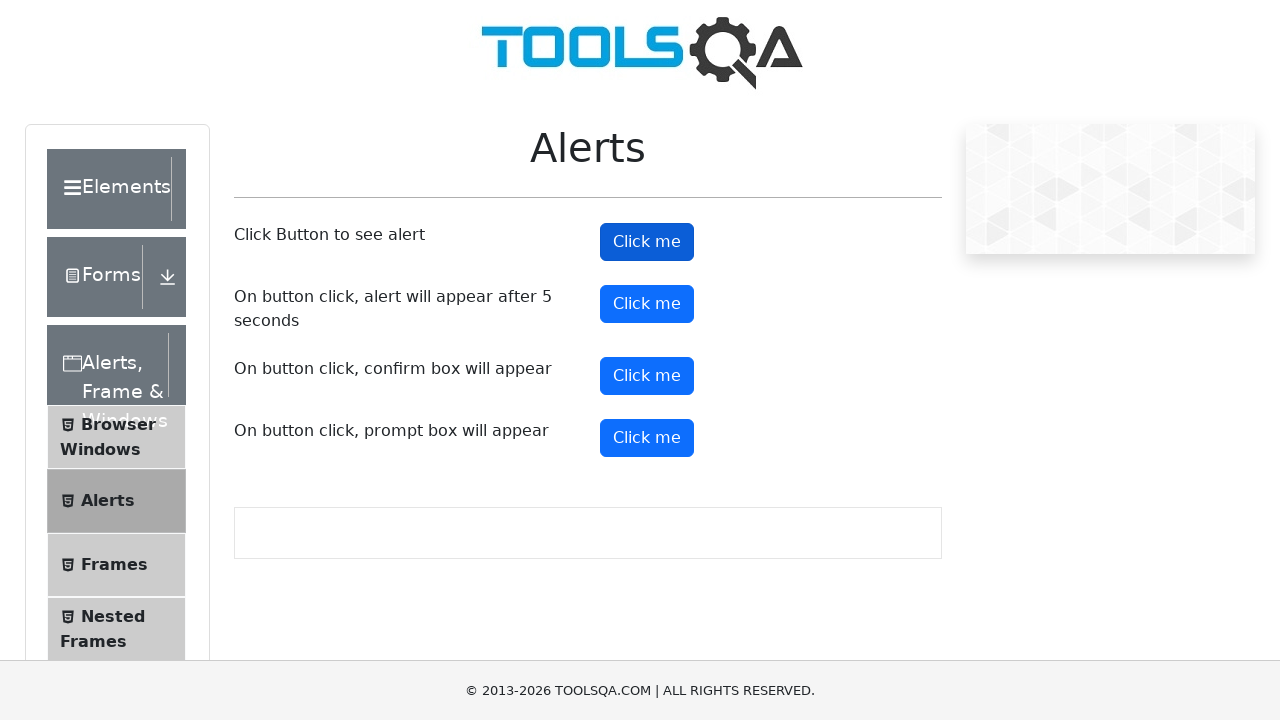

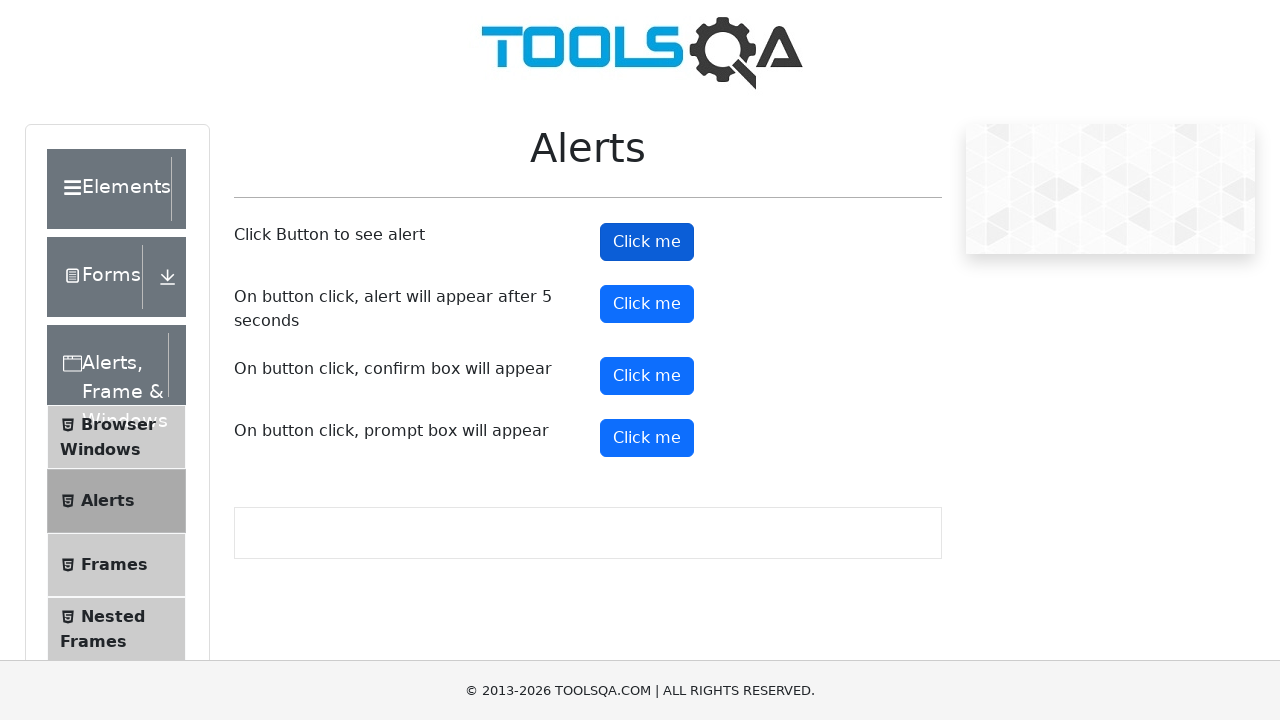